Tests clicking About link in main menu and verifying navigation to About page

Starting URL: https://webshop-agil-testautomatiserare.netlify.app

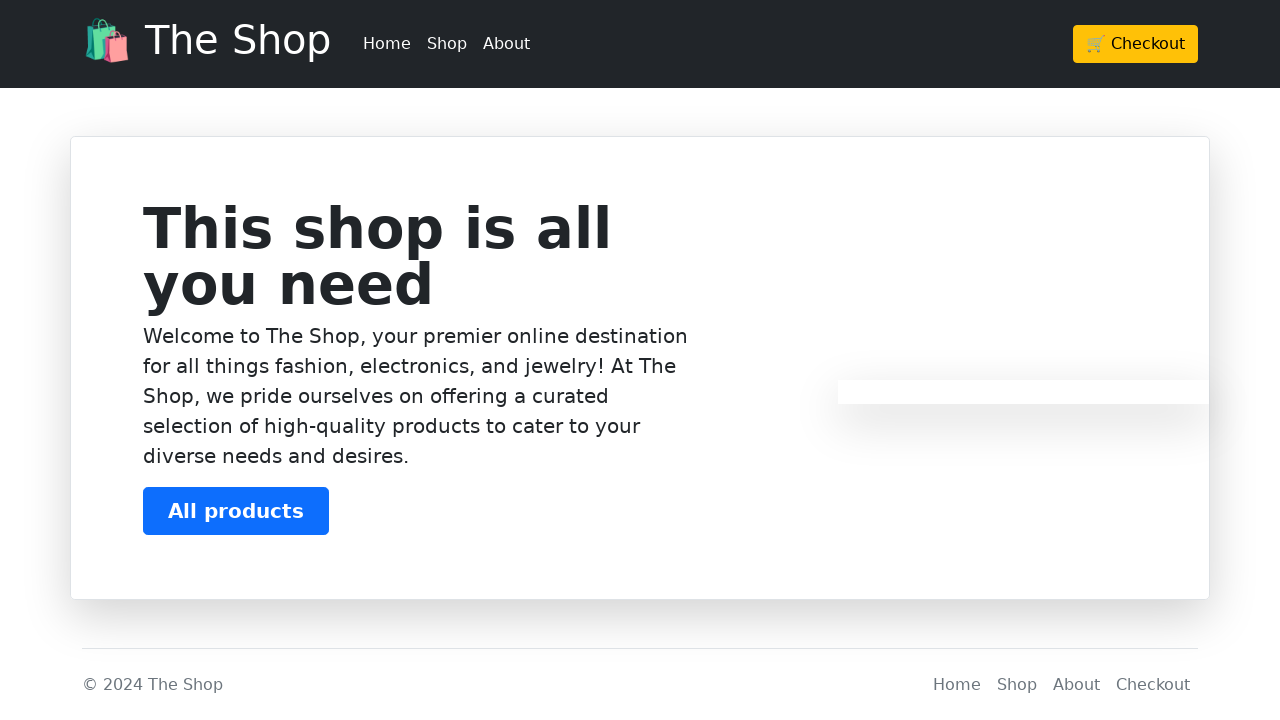

About link in main menu became visible
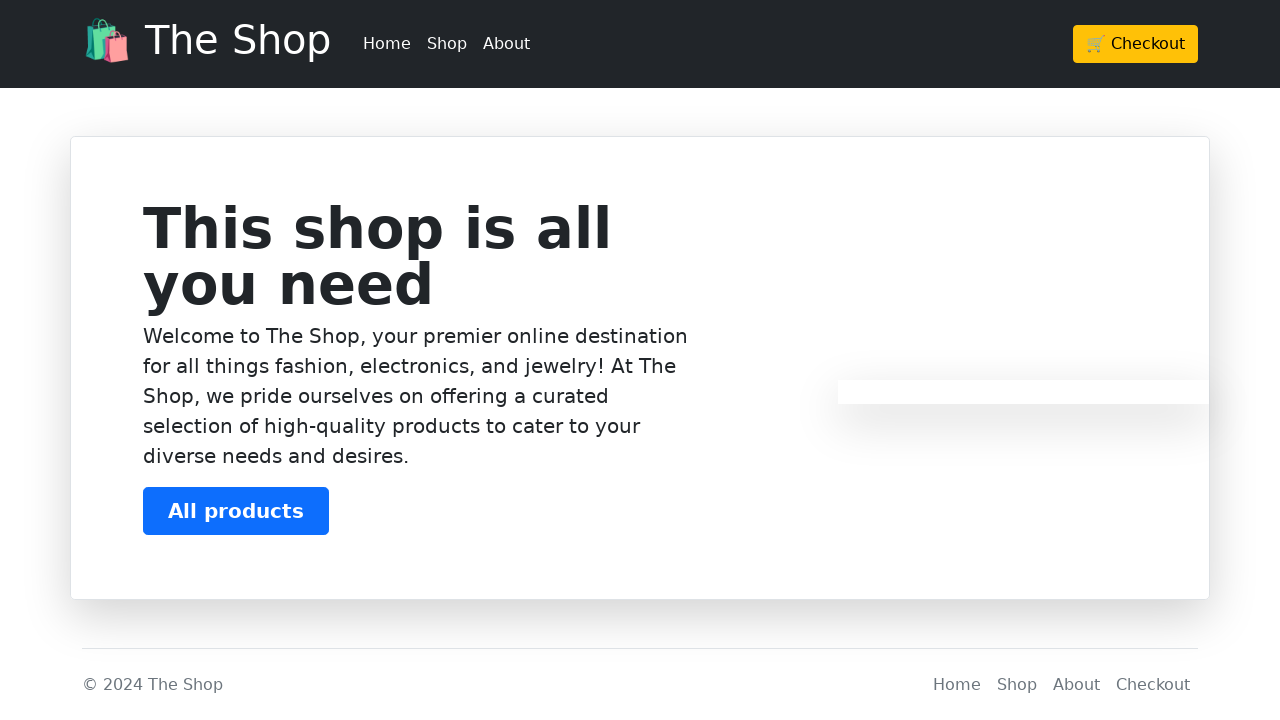

Clicked About link in main menu
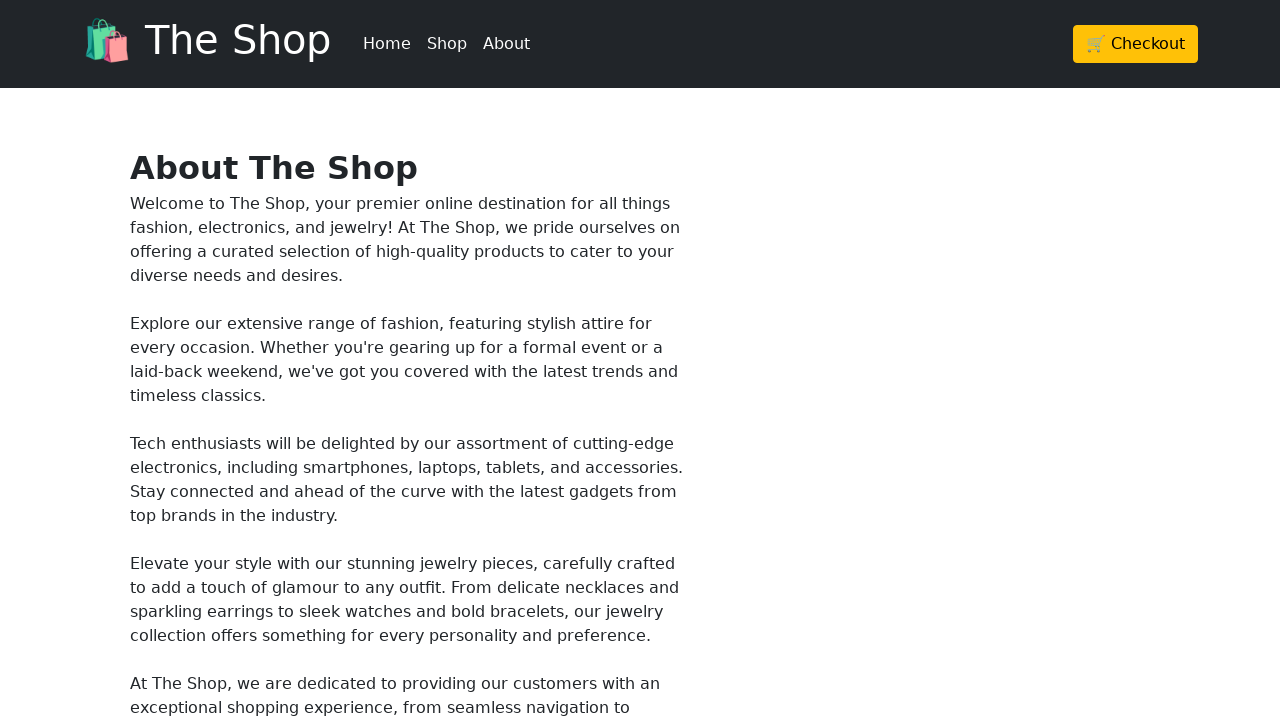

Successfully navigated to About page
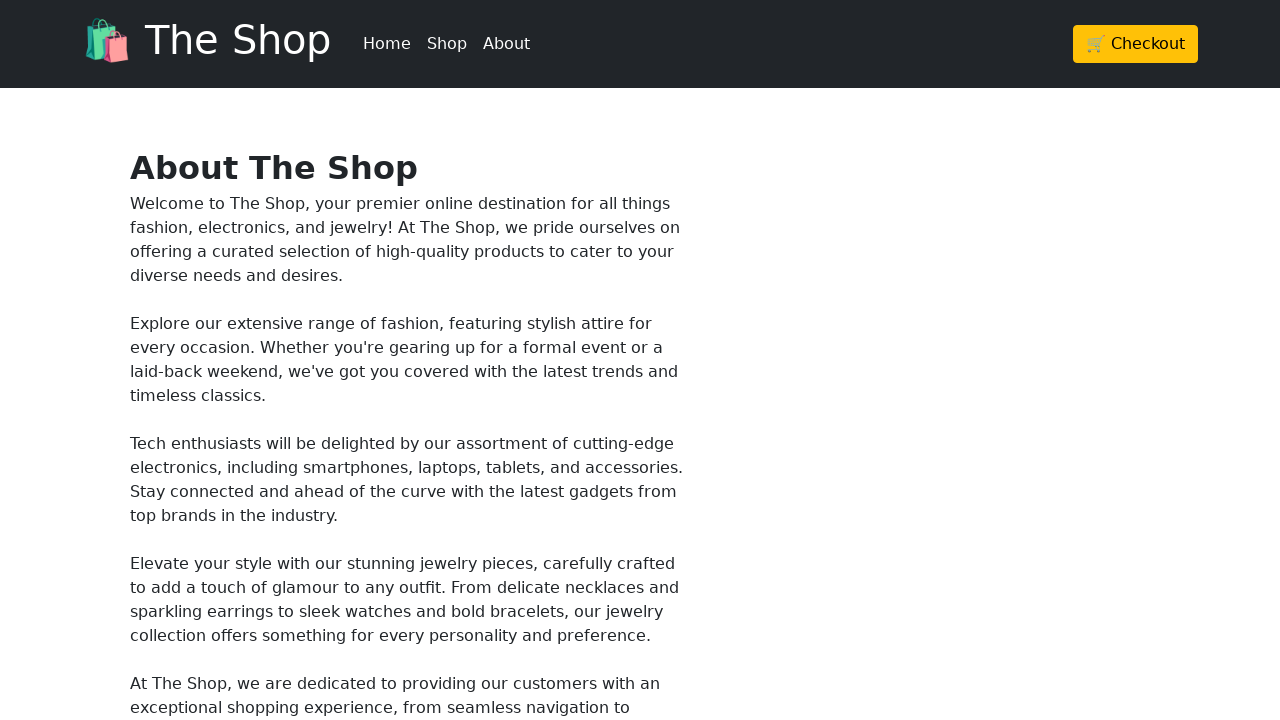

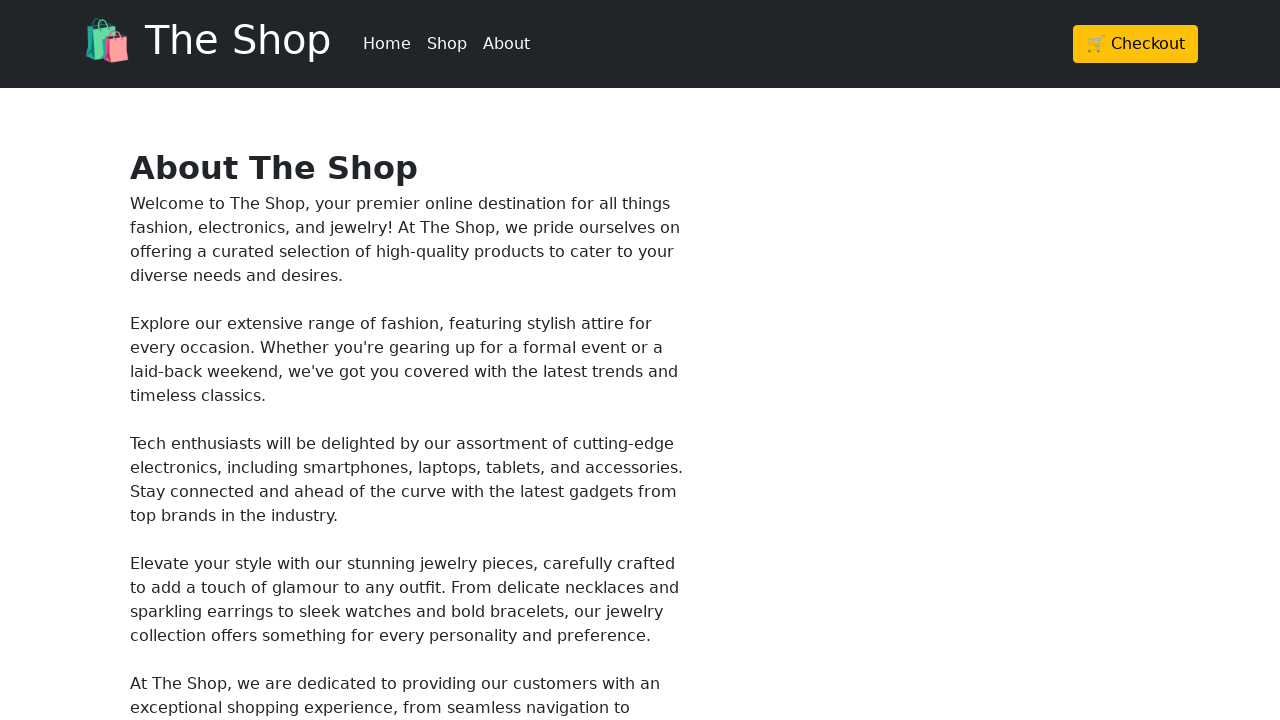